Tests the travel booking form by verifying that city options in the 'from' dropdown are also available in the 'to' dropdown, and closes a popup if present

Starting URL: http://www.khuranatravel.com/

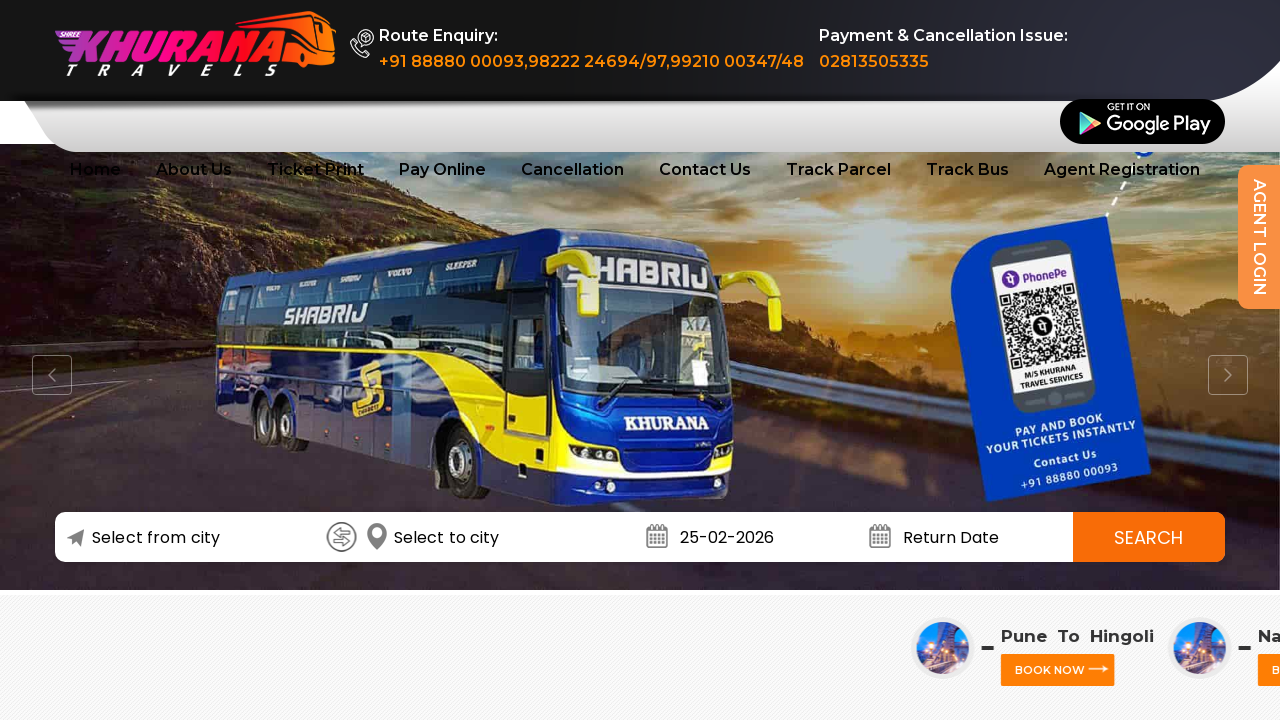

Located 'from' city dropdown on .g-popup-close
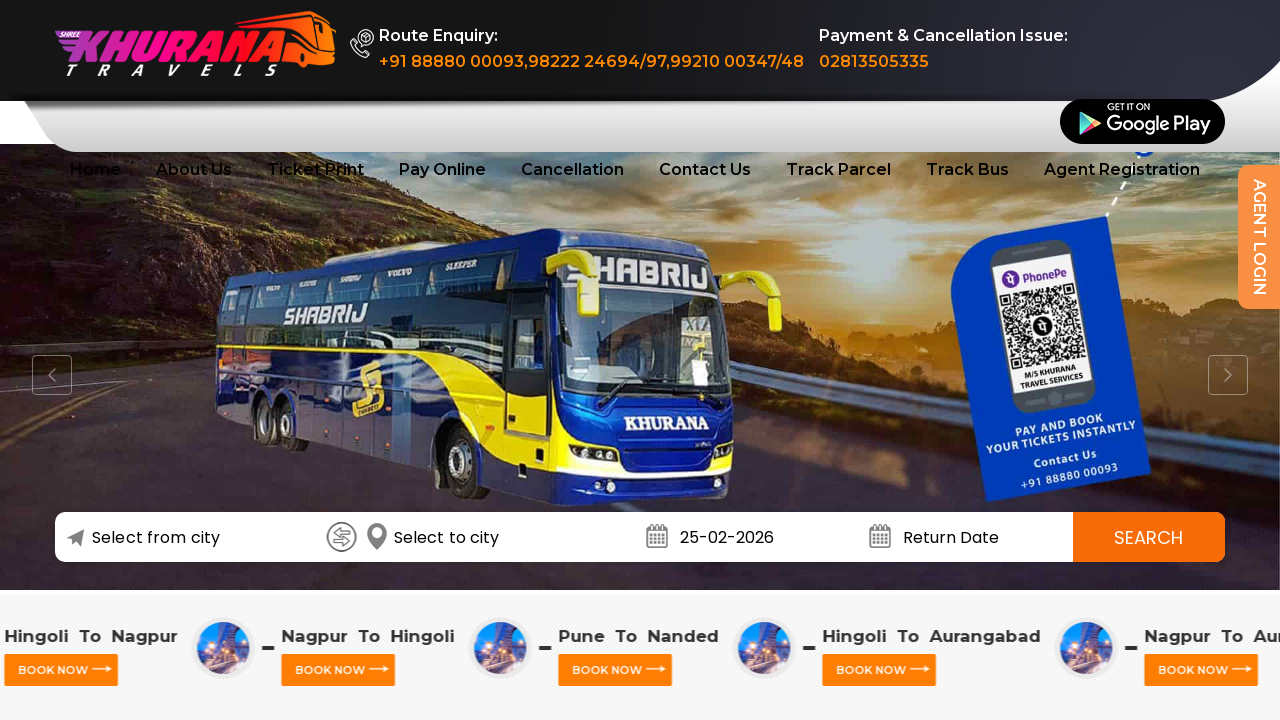

Retrieved all options from 'from' city dropdown
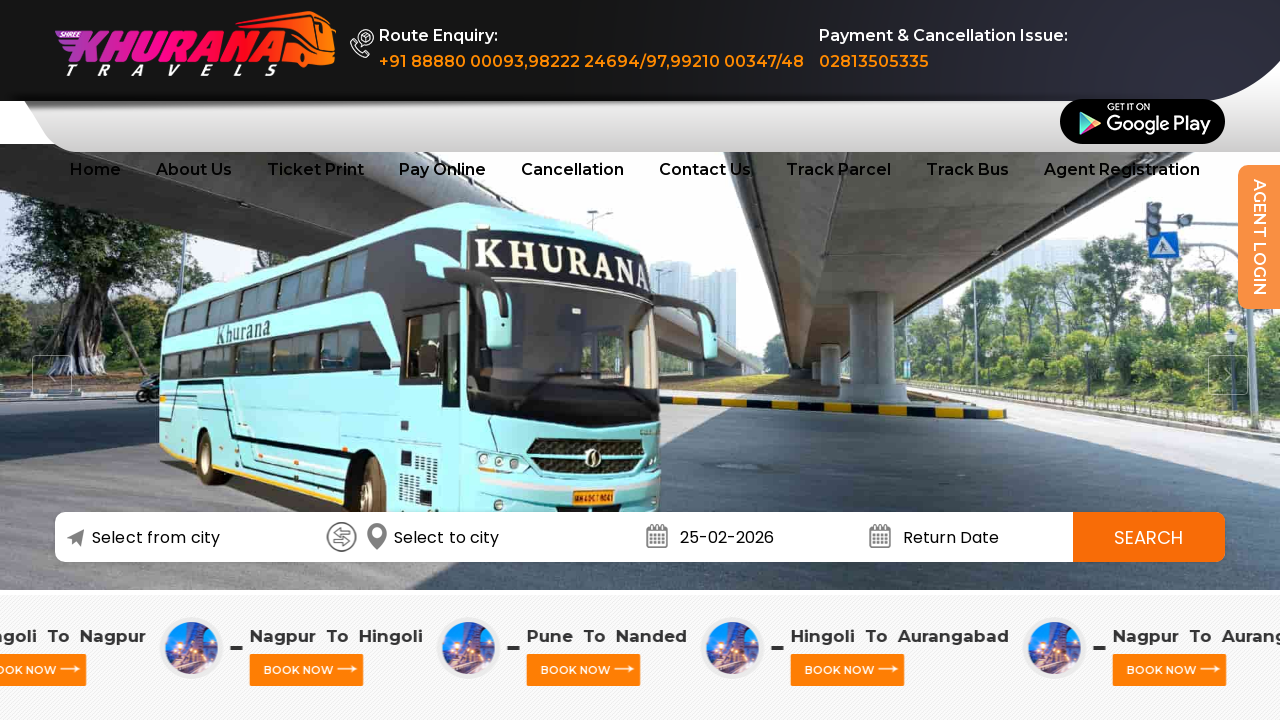

Located 'to' city dropdown
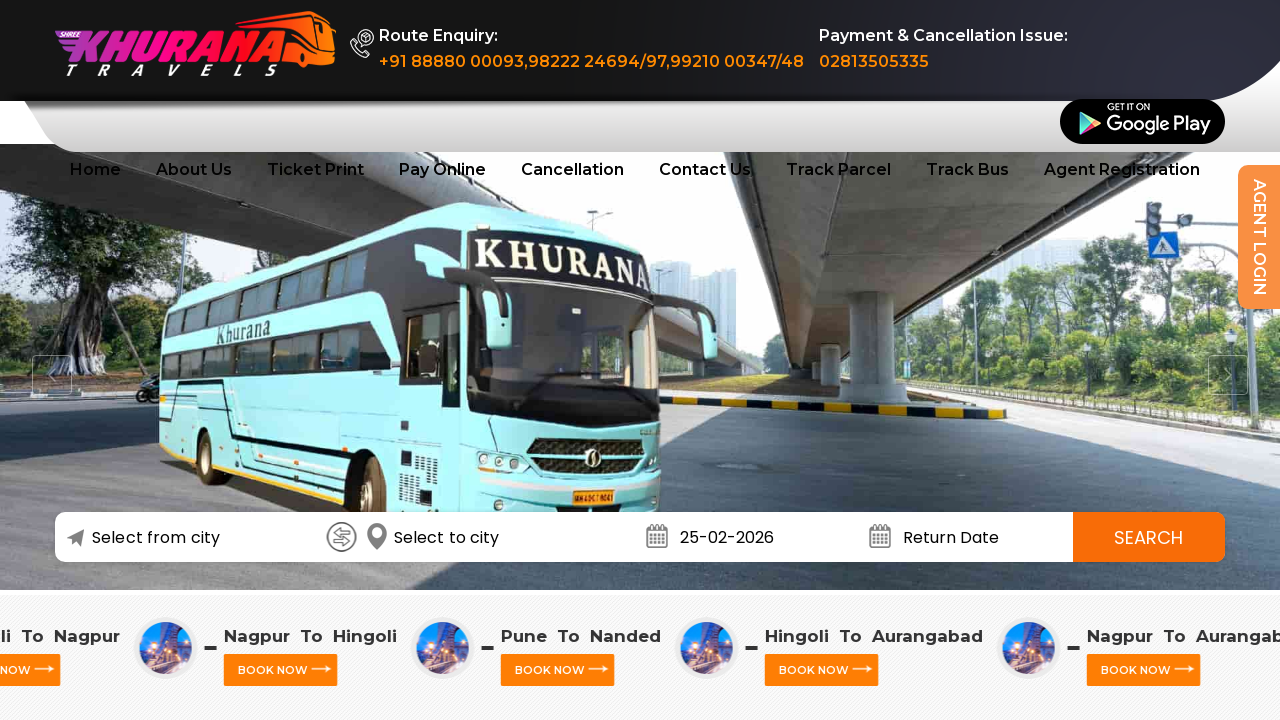

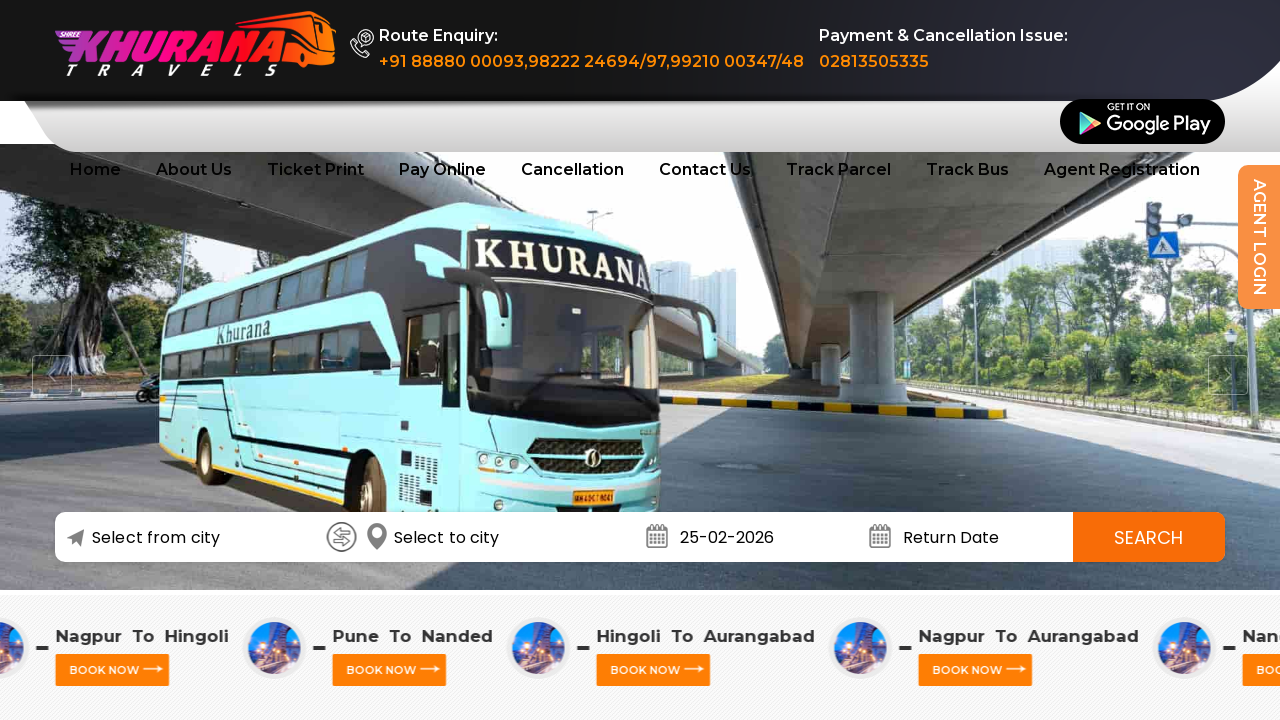